Tests checkbox functionality by finding all checkboxes on the page and verifying their checked/unchecked states using both attribute lookup and isSelected methods.

Starting URL: http://the-internet.herokuapp.com/checkboxes

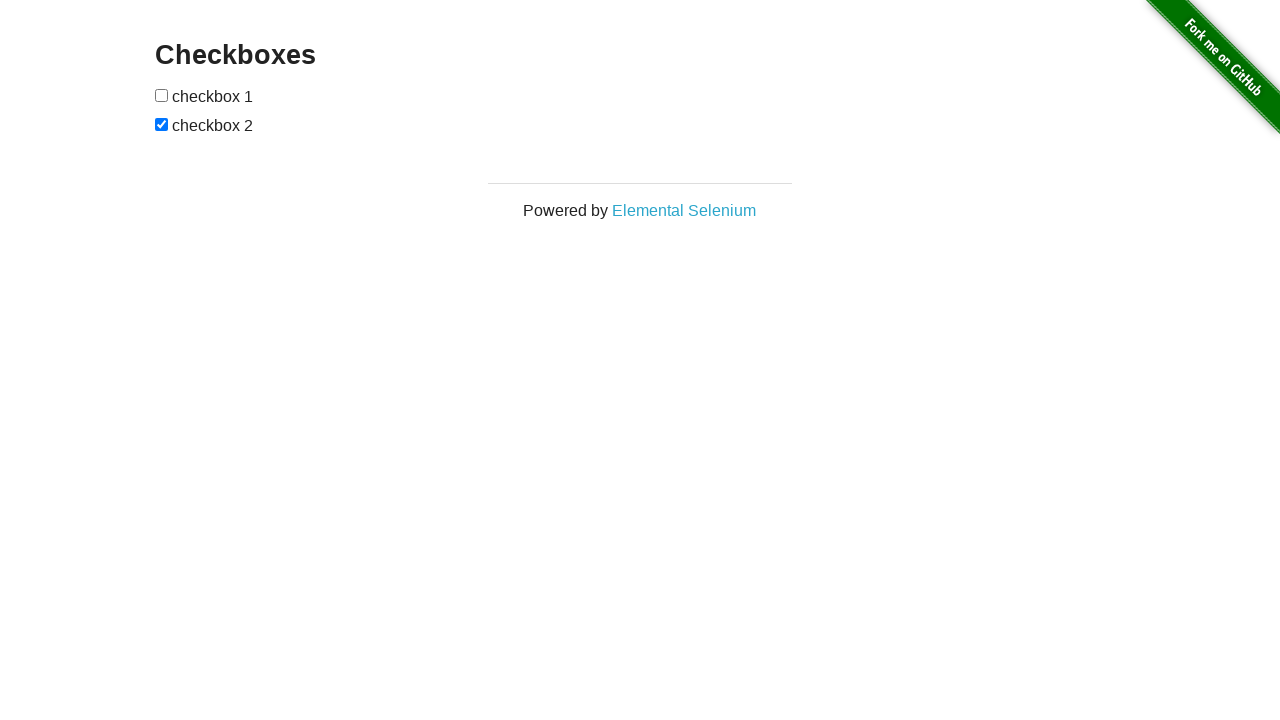

Located all checkboxes on the page
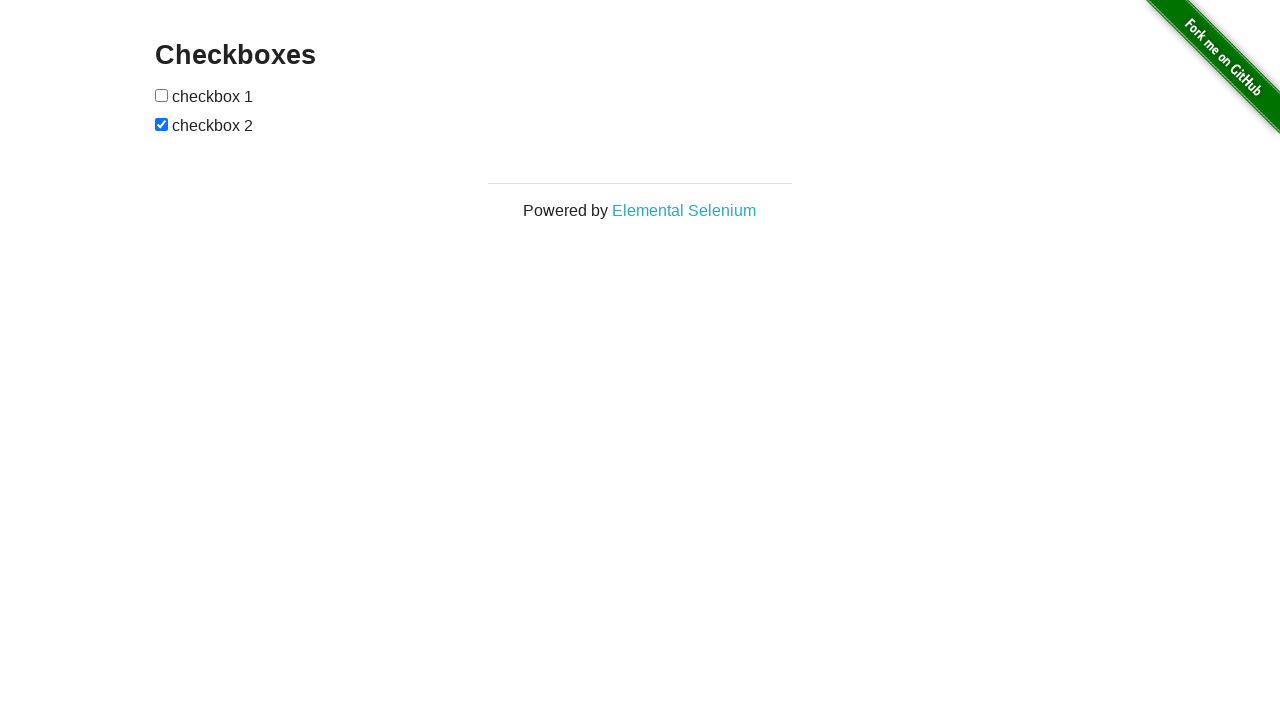

Waited for first checkbox to be present
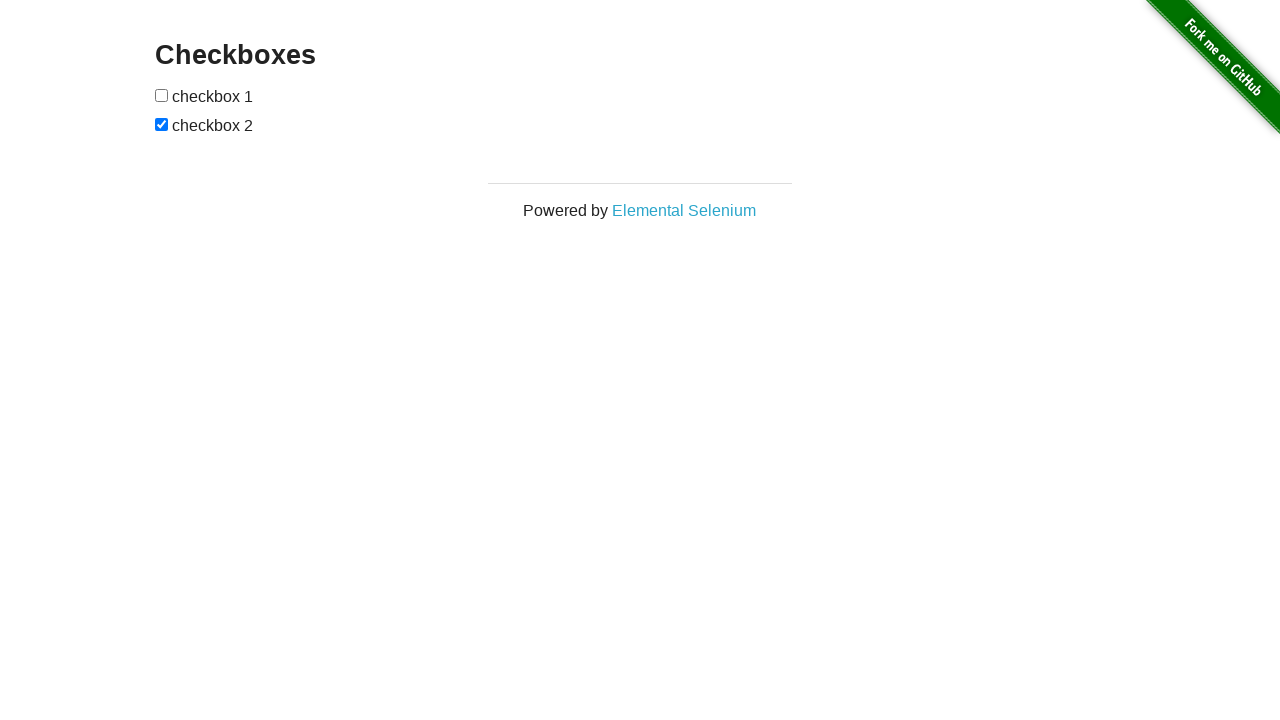

Found 2 checkboxes on the page
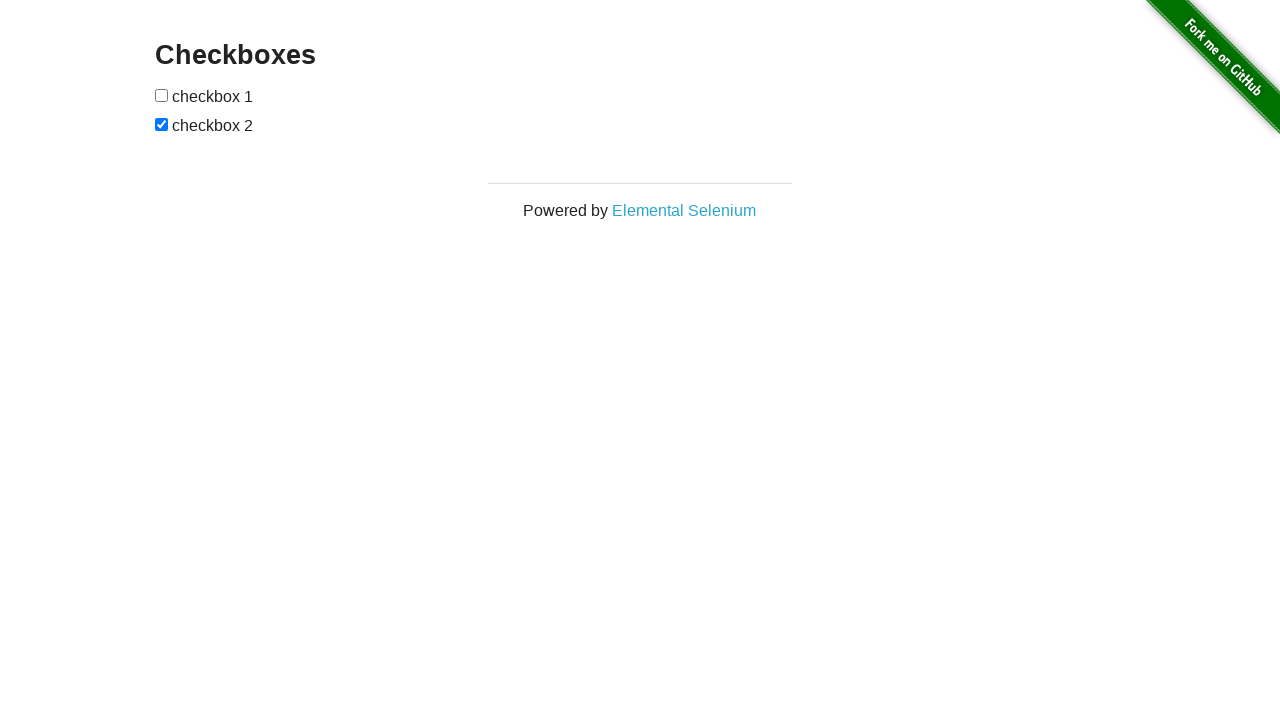

Verified last checkbox is checked on initial load
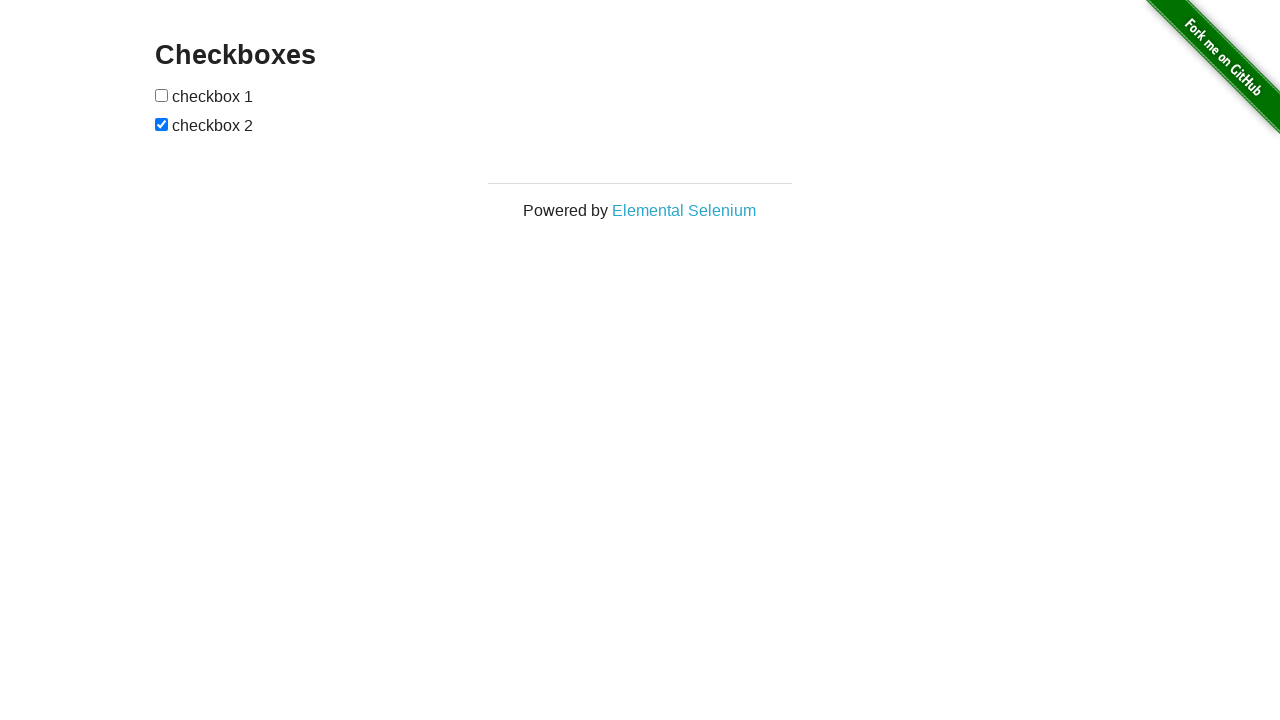

Verified first checkbox is unchecked on initial load
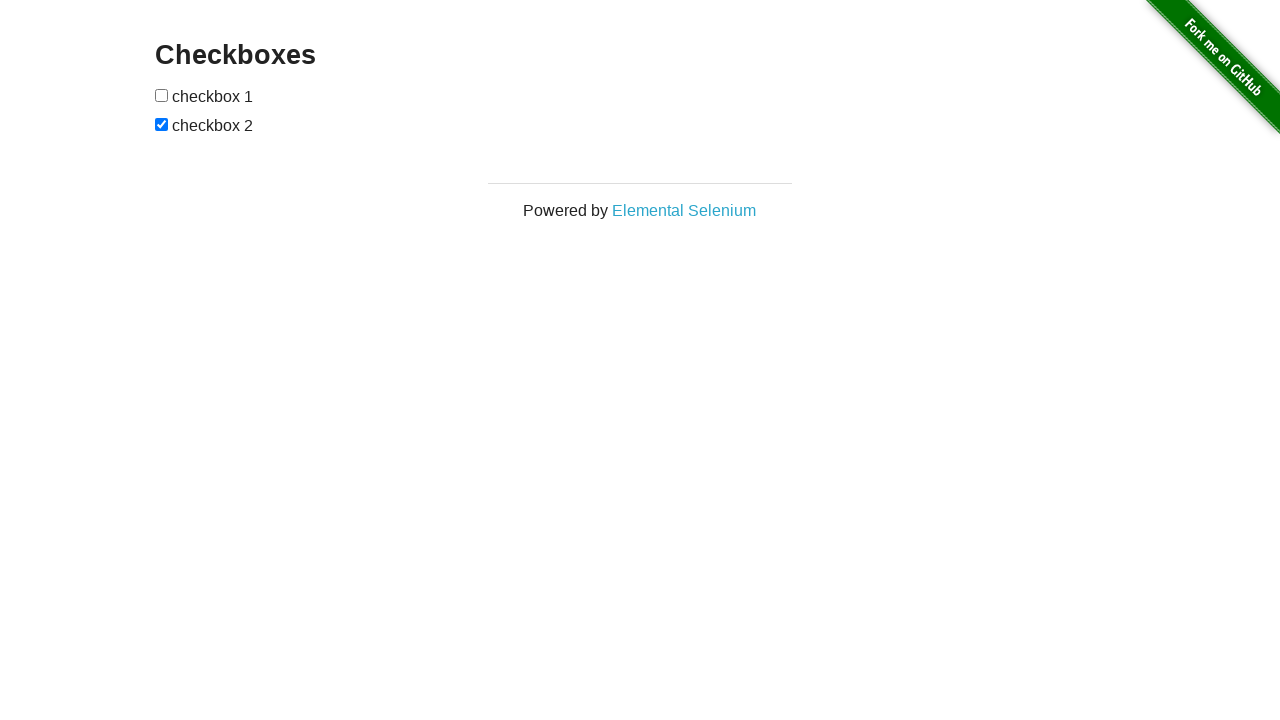

Clicked first checkbox to check it at (162, 95) on input[type="checkbox"] >> nth=0
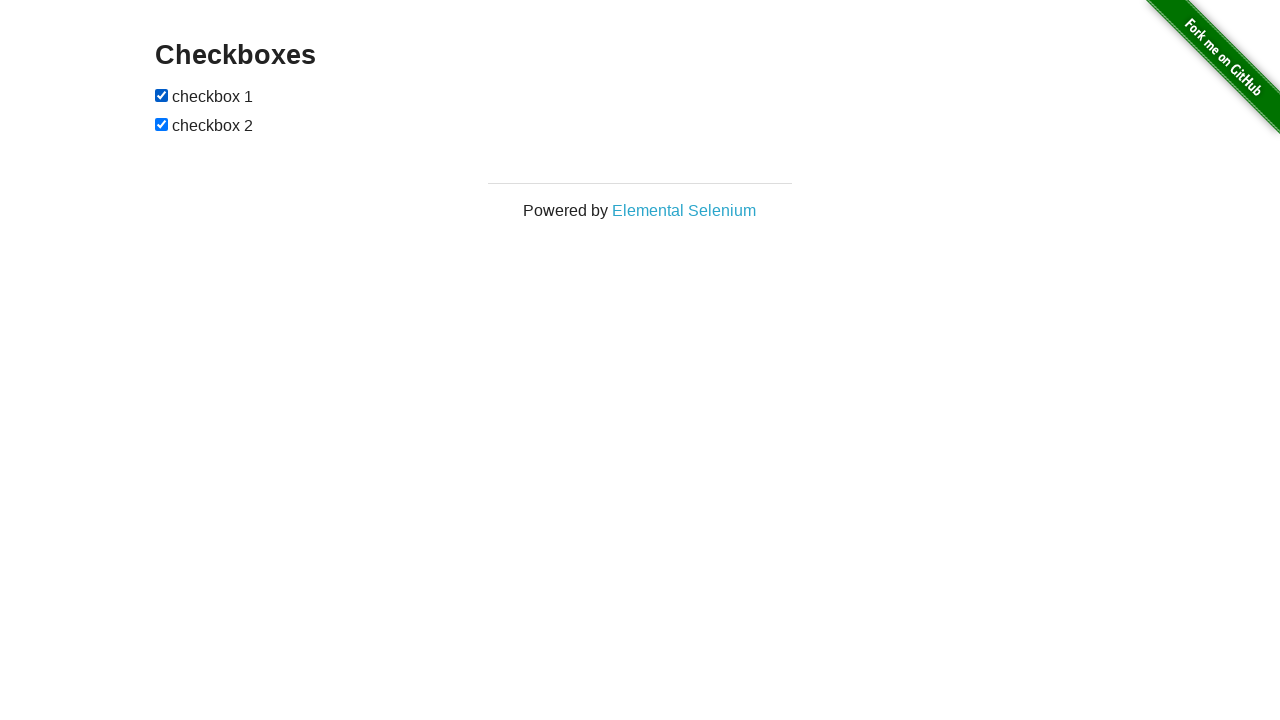

Verified first checkbox is now checked after clicking
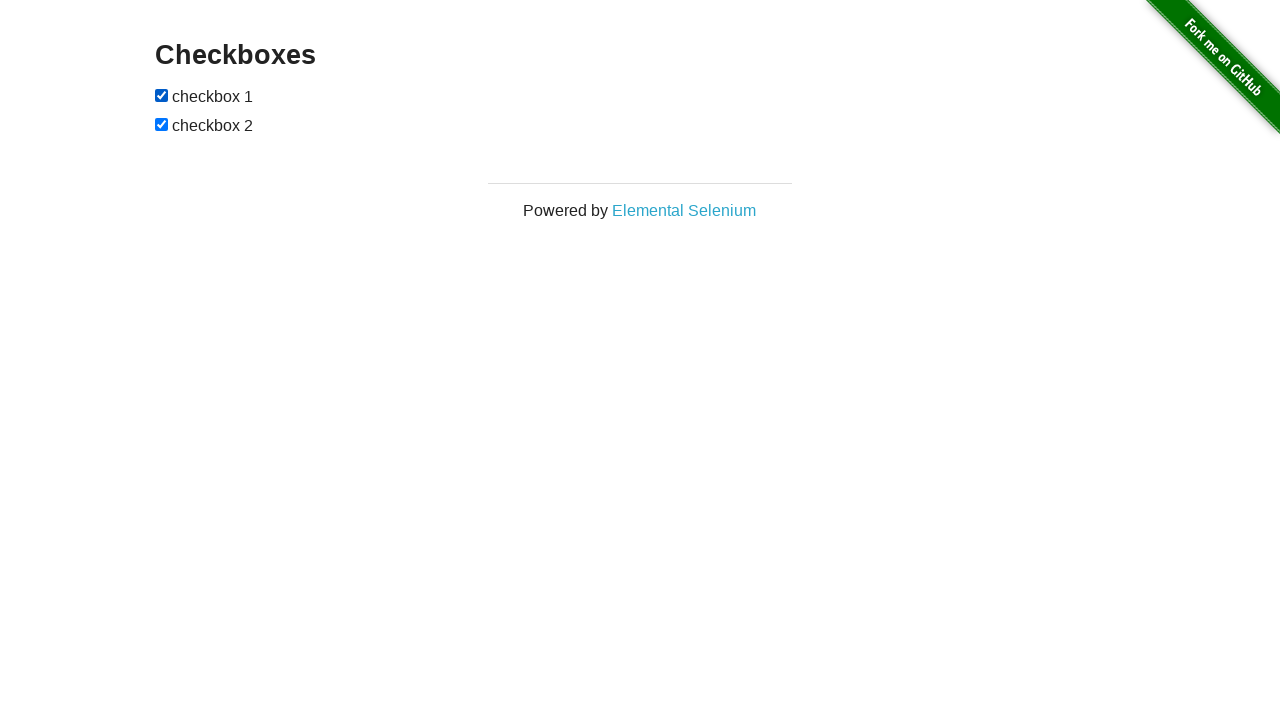

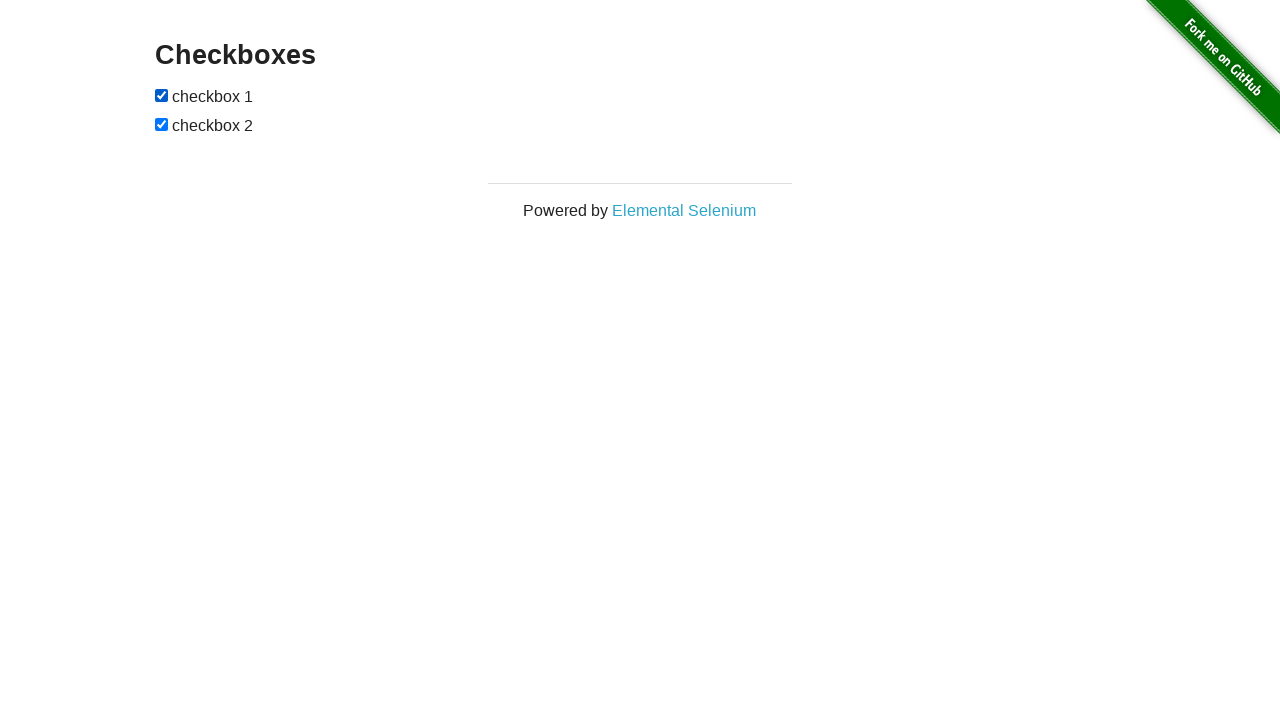